Tests that the current URL matches the expected URL for the Wafilife website

Starting URL: https://www.wafilife.com/

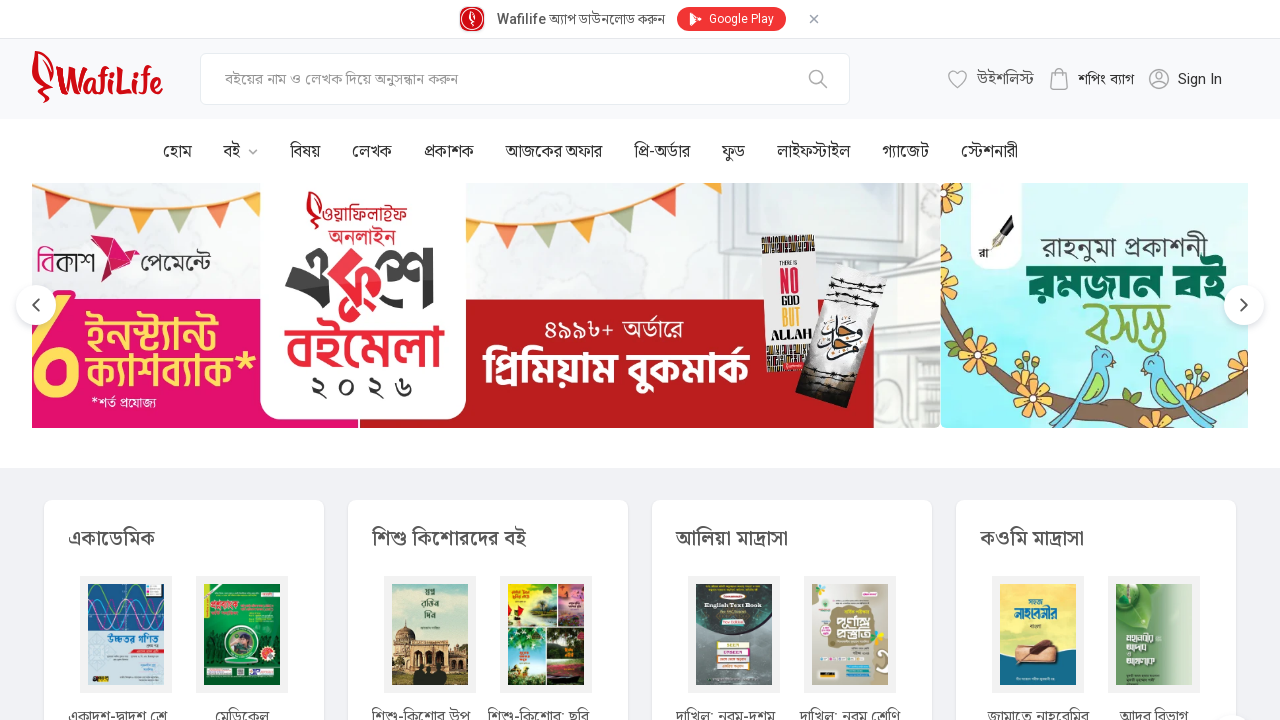

Verified that current URL matches expected URL https://www.wafilife.com/
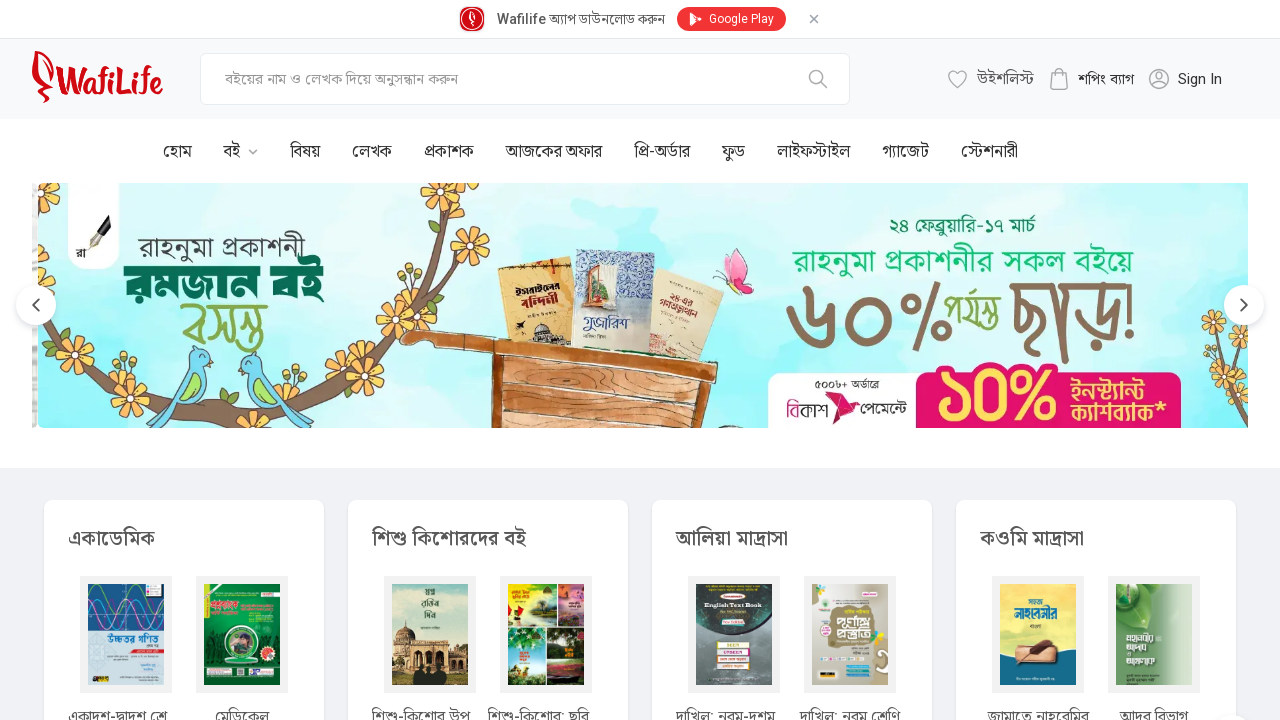

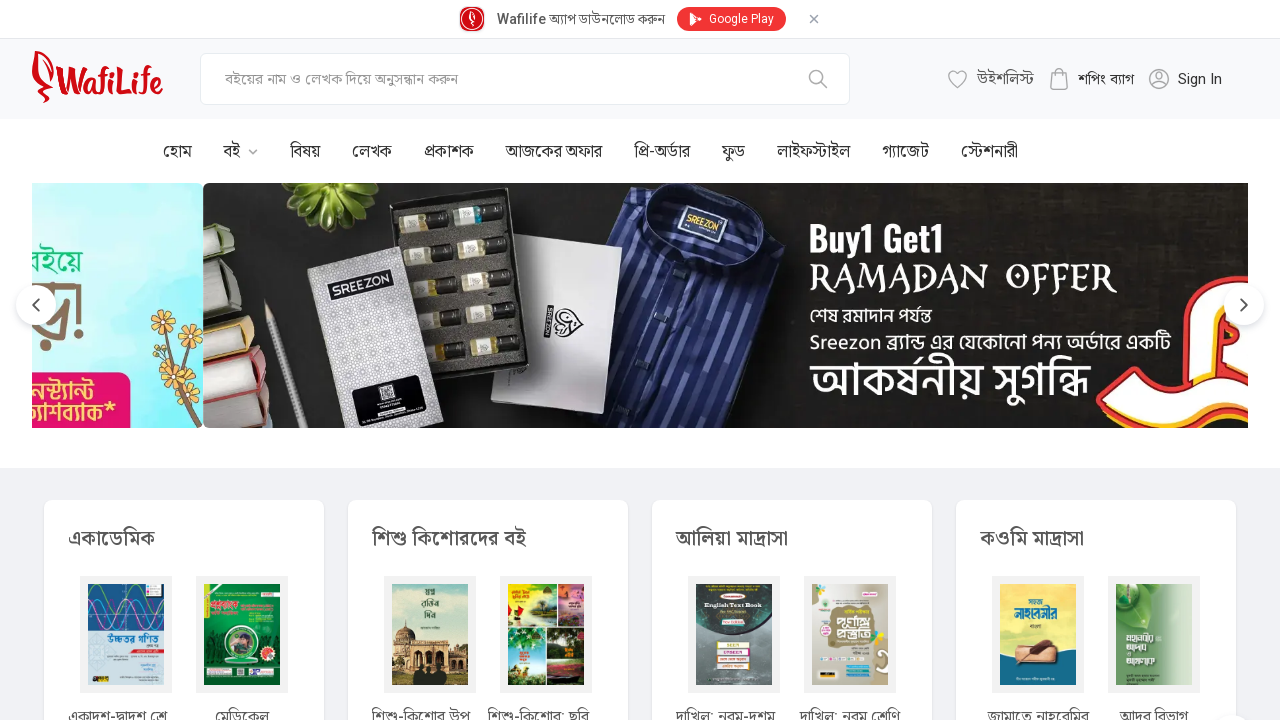